Tests the browser windows demo page by clicking the "New Tab" button which opens content in a new browser tab

Starting URL: https://demoqa.com/browser-windows

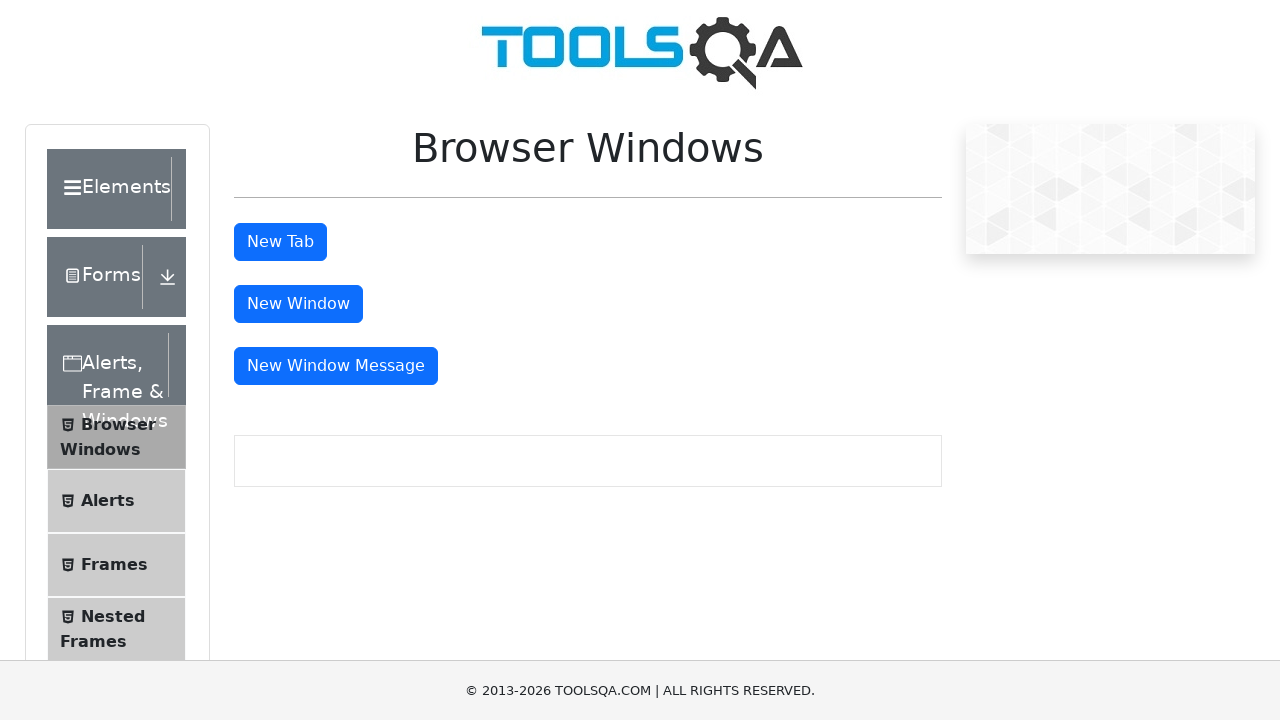

Clicked the 'New Tab' button to open content in a new browser tab at (280, 242) on button#tabButton
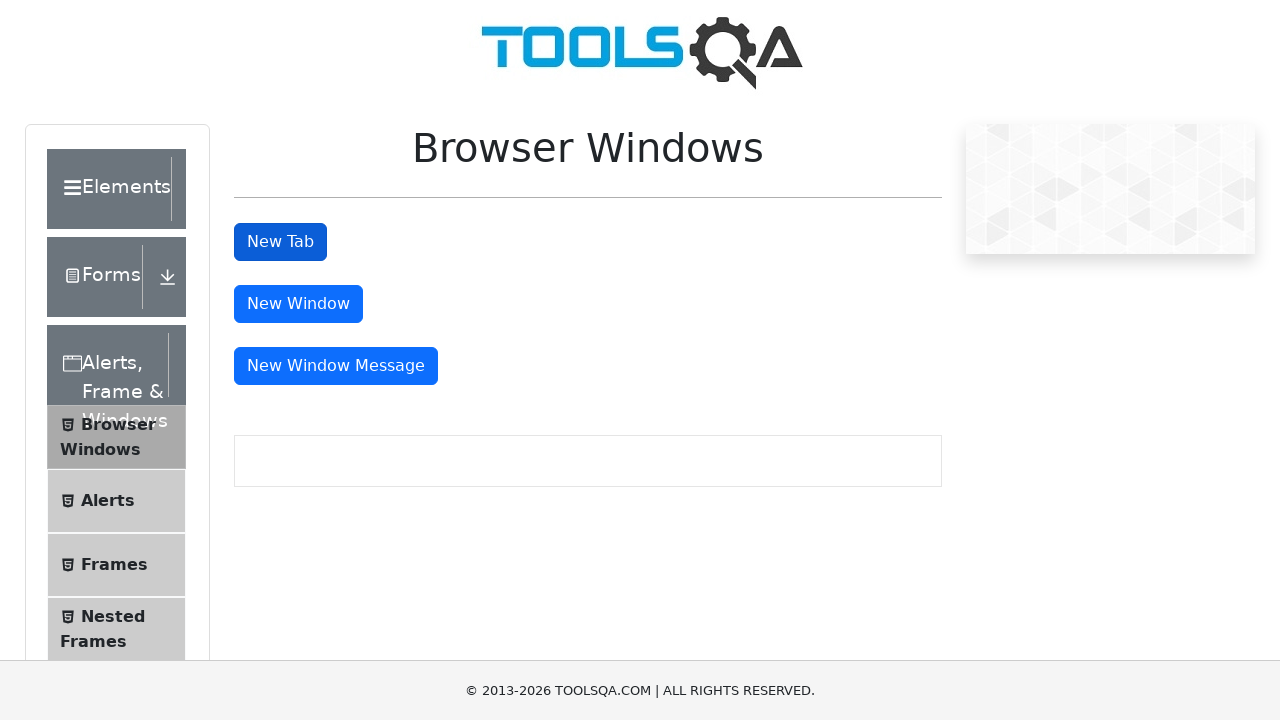

Waited for new tab to fully load
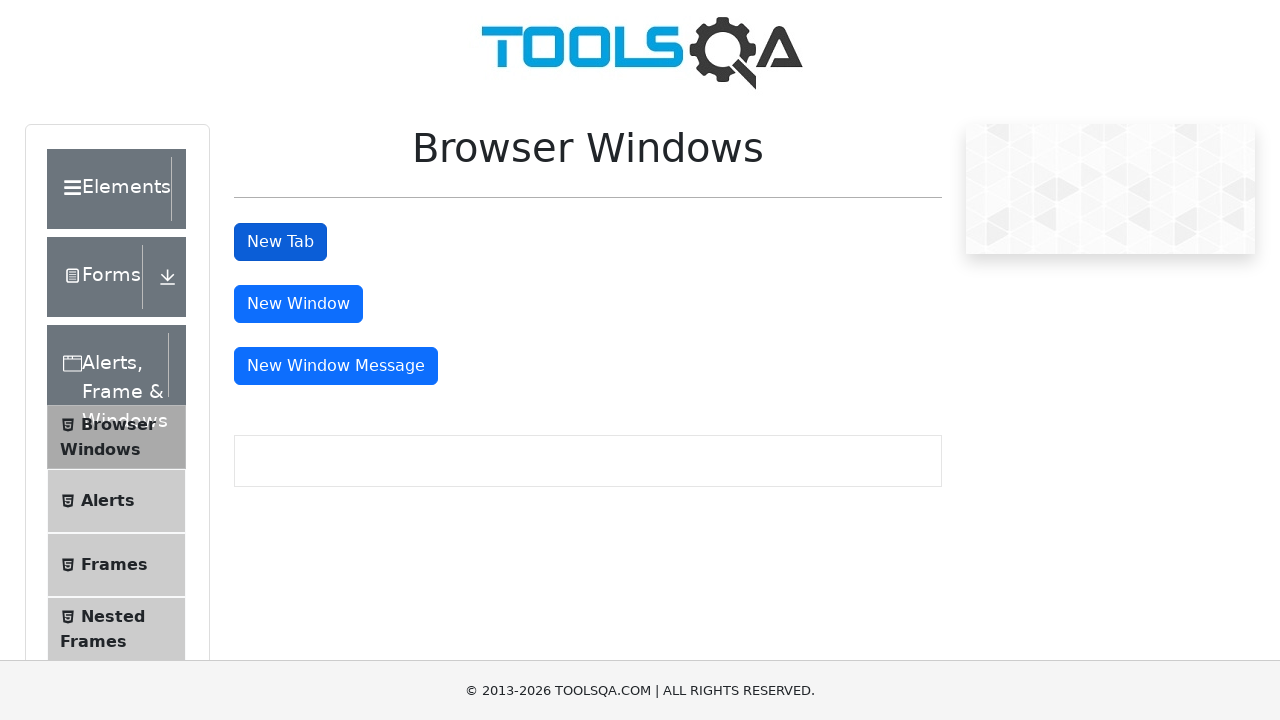

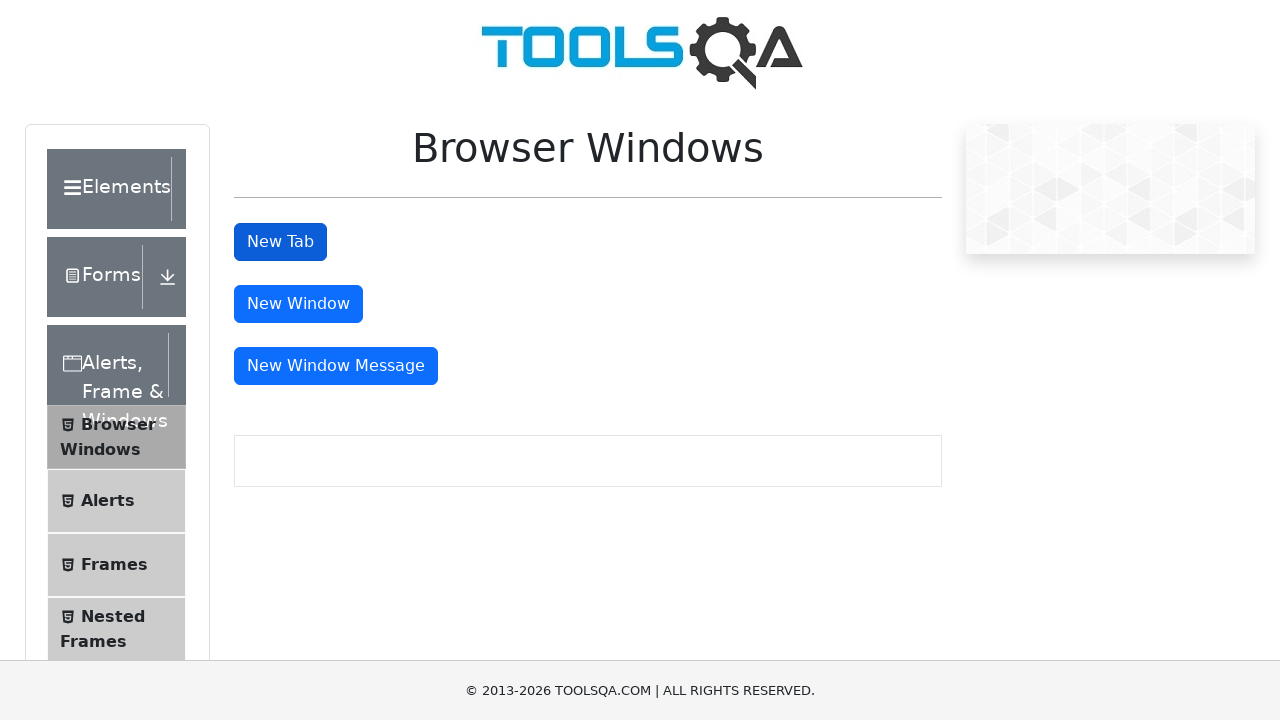